Tests e-commerce checkout flow by adding an ebook to cart, selecting debit card payment, and verifying form validation messages appear when required fields are empty

Starting URL: https://shopdemo.e-junkie.com/

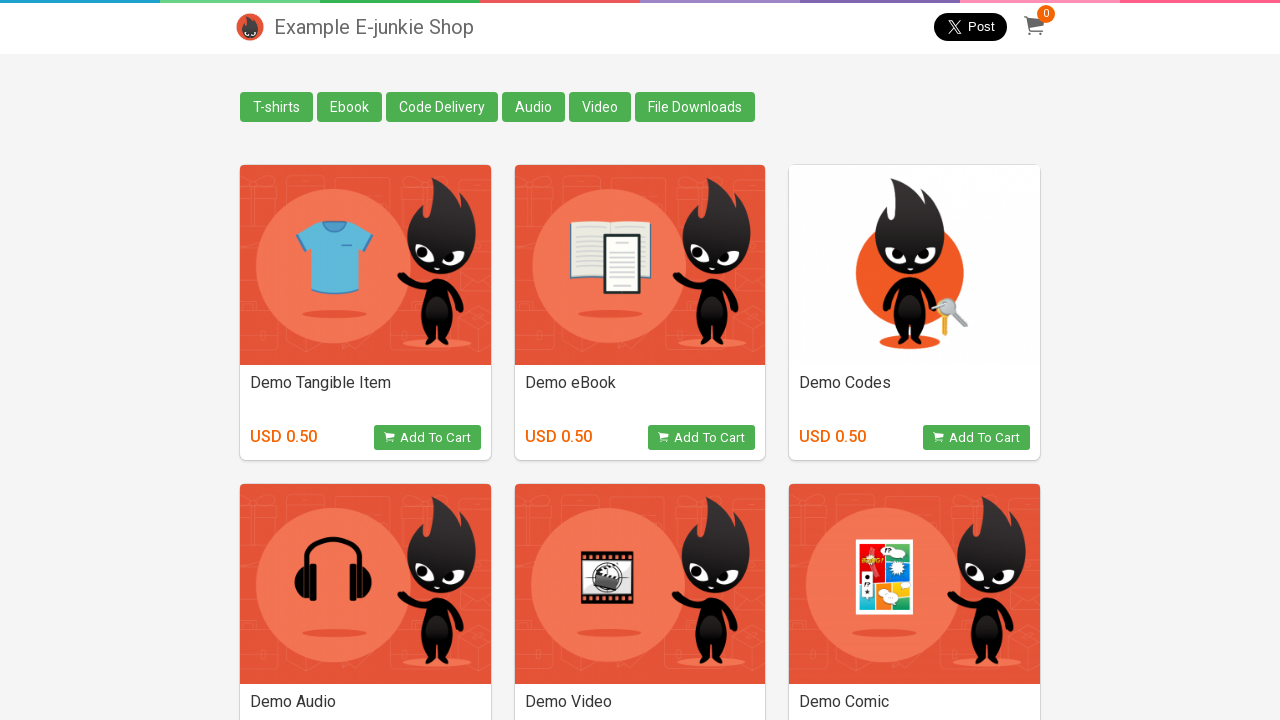

Clicked on Ebook link at (350, 107) on a:text('Ebook')
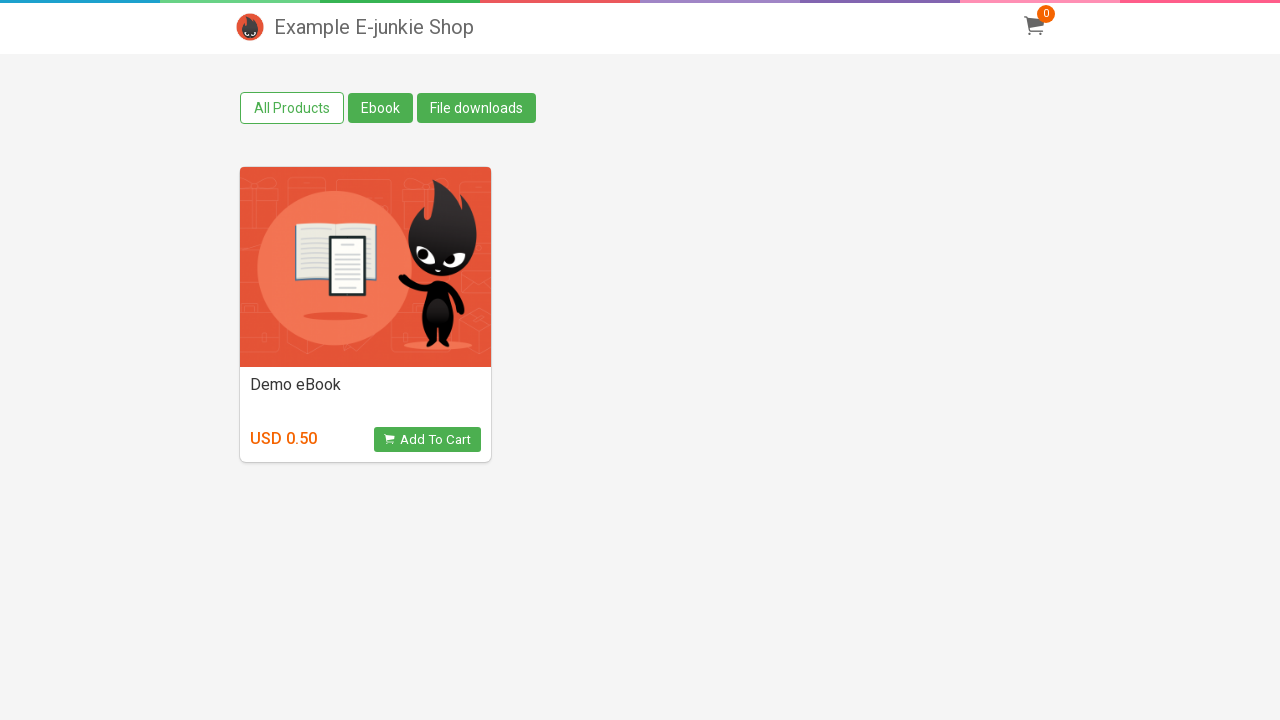

Clicked Add to Cart button for the ebook at (427, 440) on button.view_product
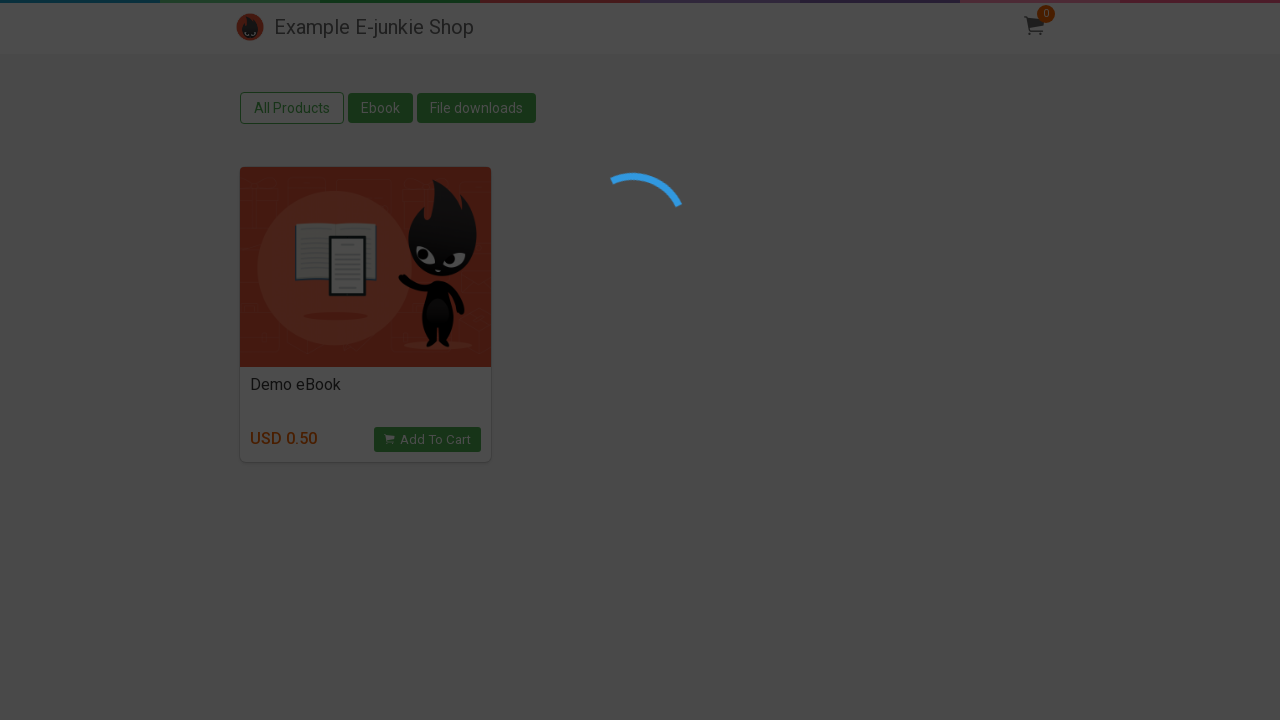

Checkout iframe loaded
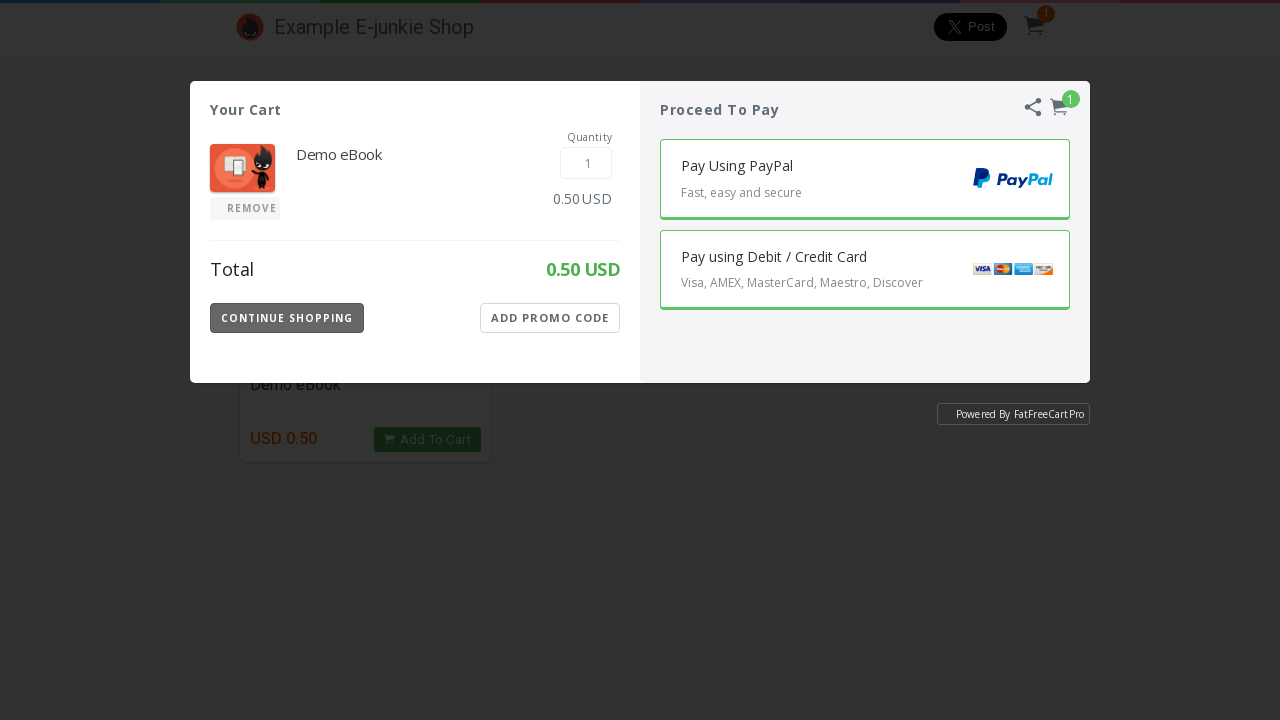

Switched to checkout iframe content
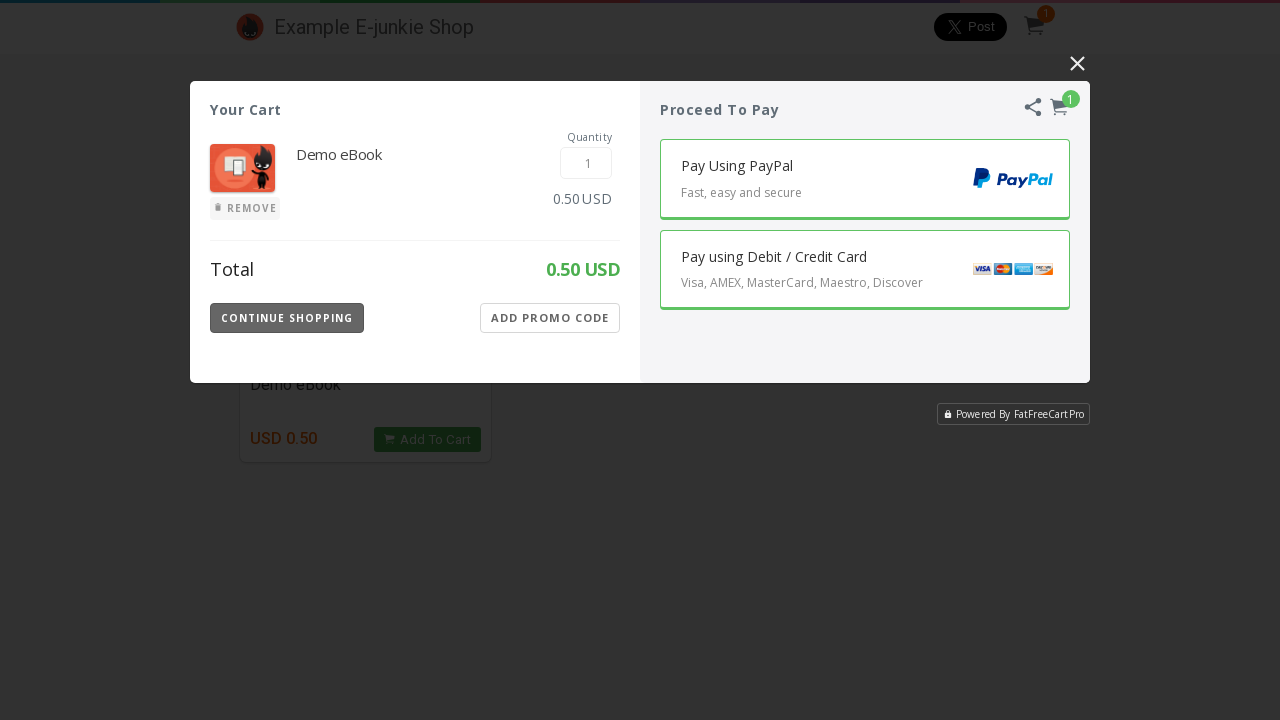

Payment options loaded
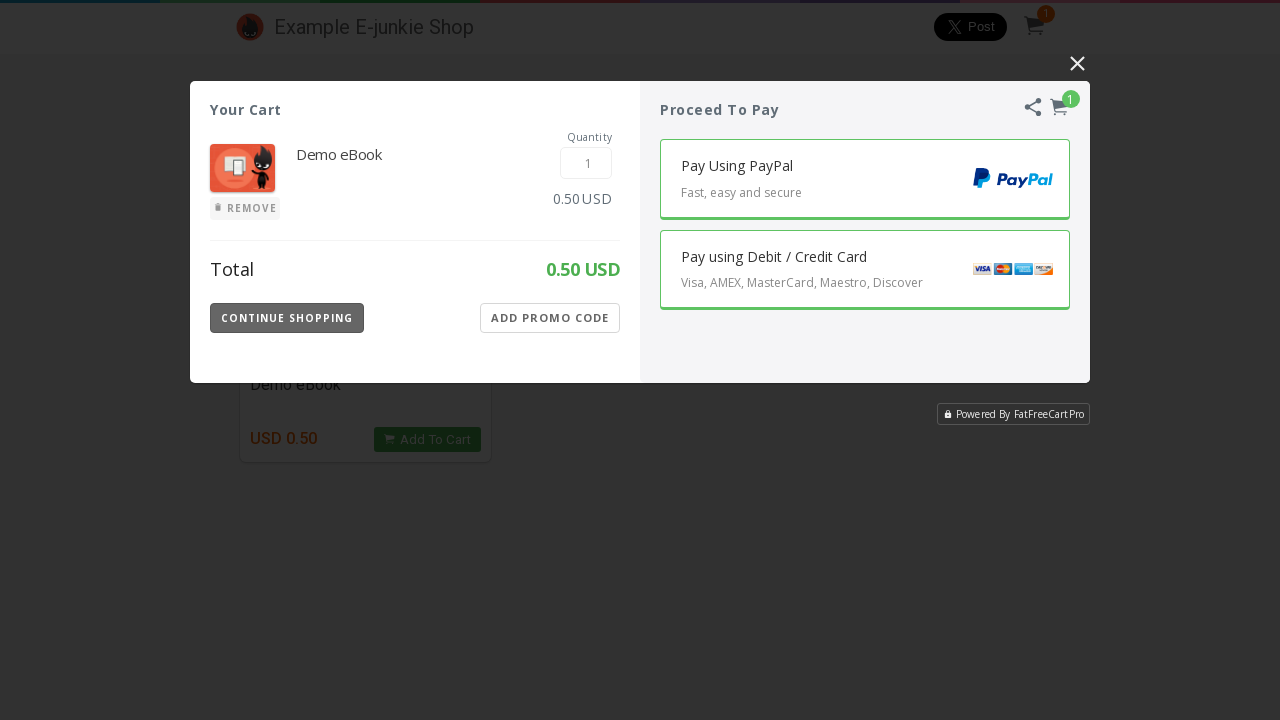

Retrieved all payment option buttons
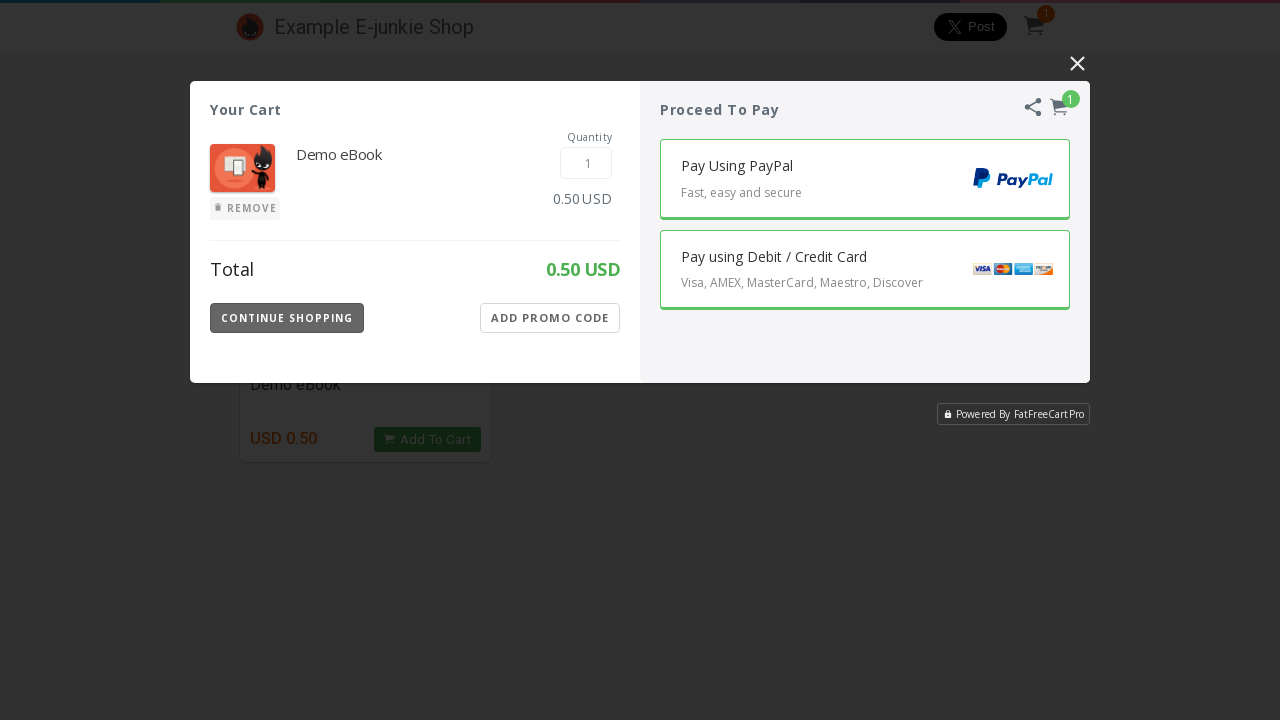

Selected debit card payment option (3rd payment method)
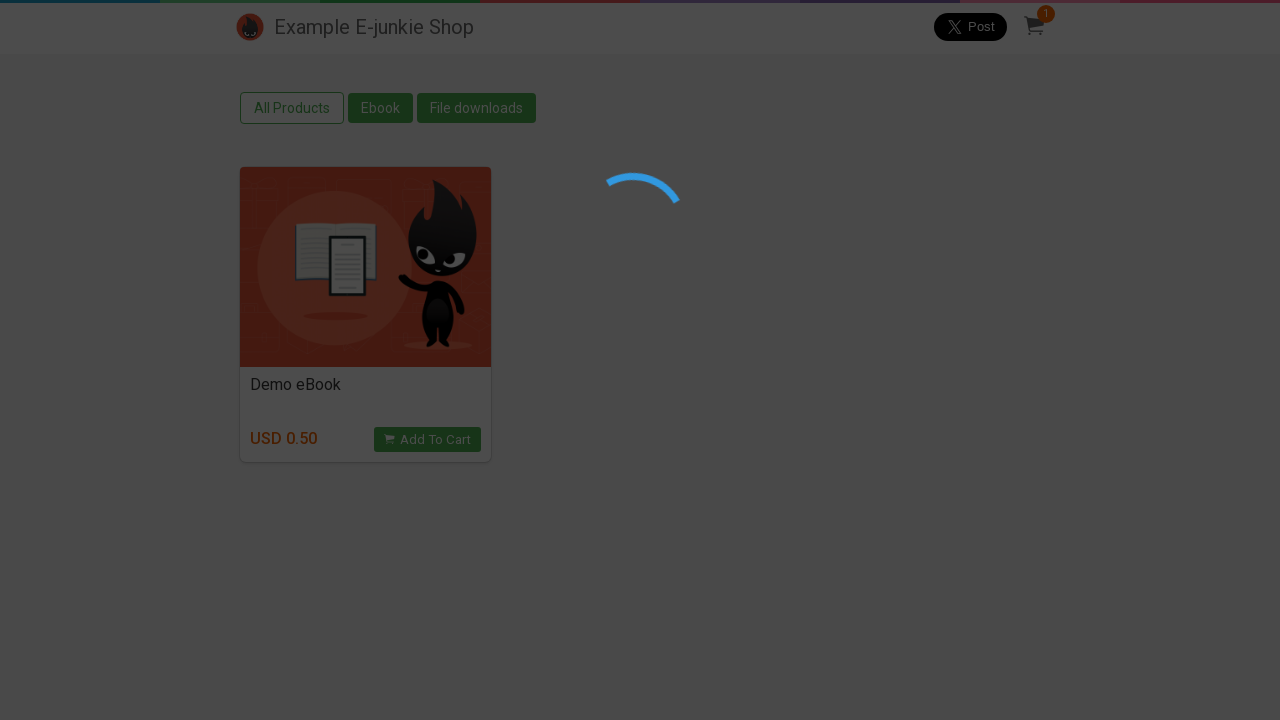

Clicked Pay button to trigger form validation at (865, 293) on button.Pay-Button
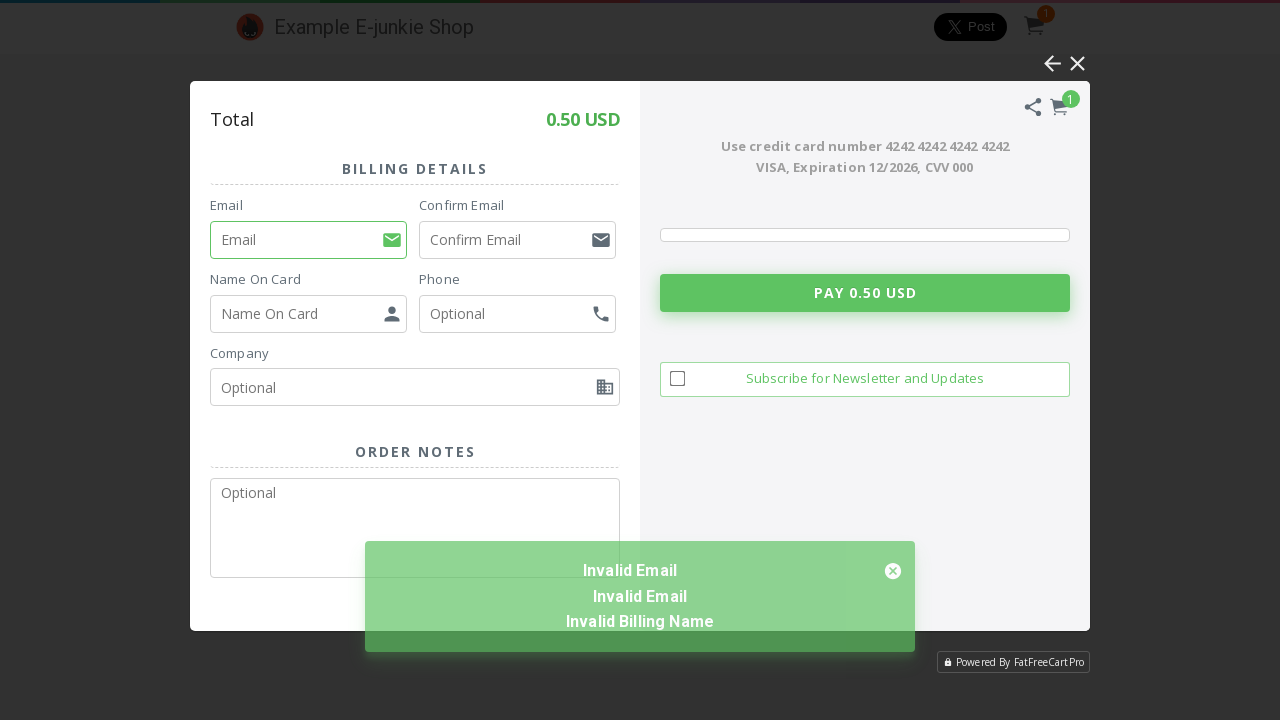

Validation error message 'Invalid Email' appeared on required empty fields
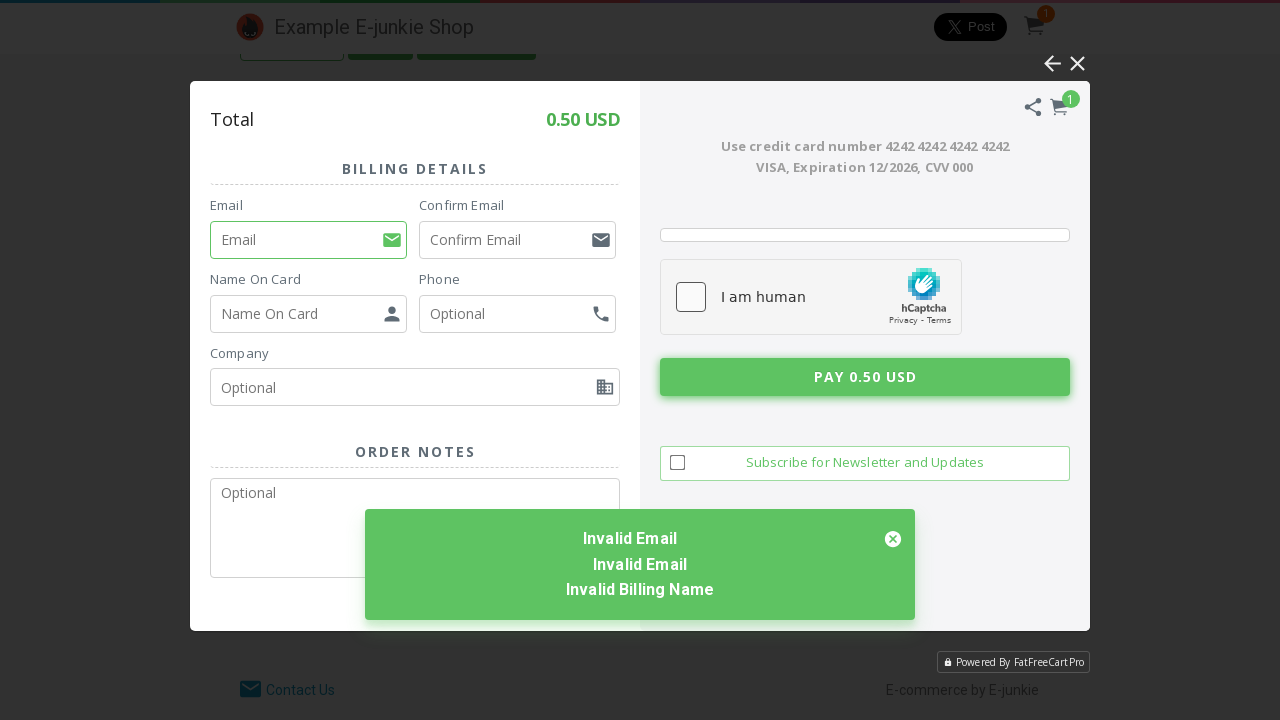

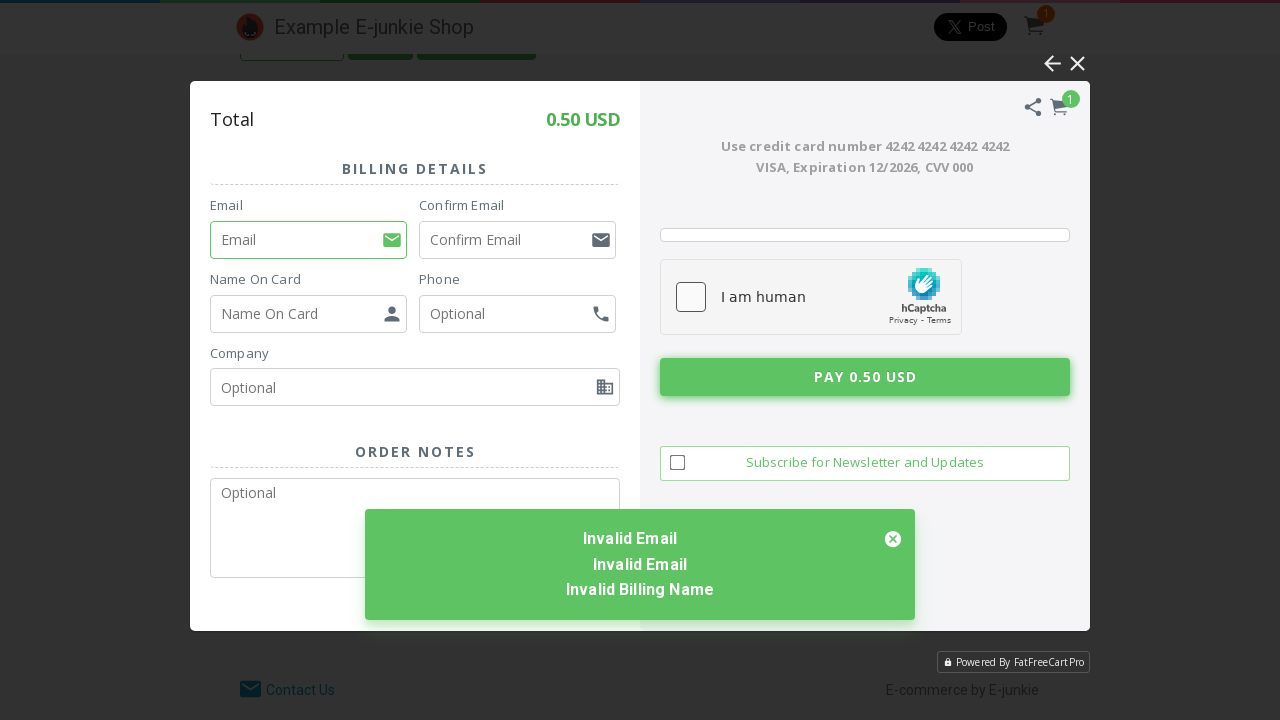